Navigates to an automation practice page and verifies that a product table with rows is present and accessible

Starting URL: https://rahulshettyacademy.com/AutomationPractice/

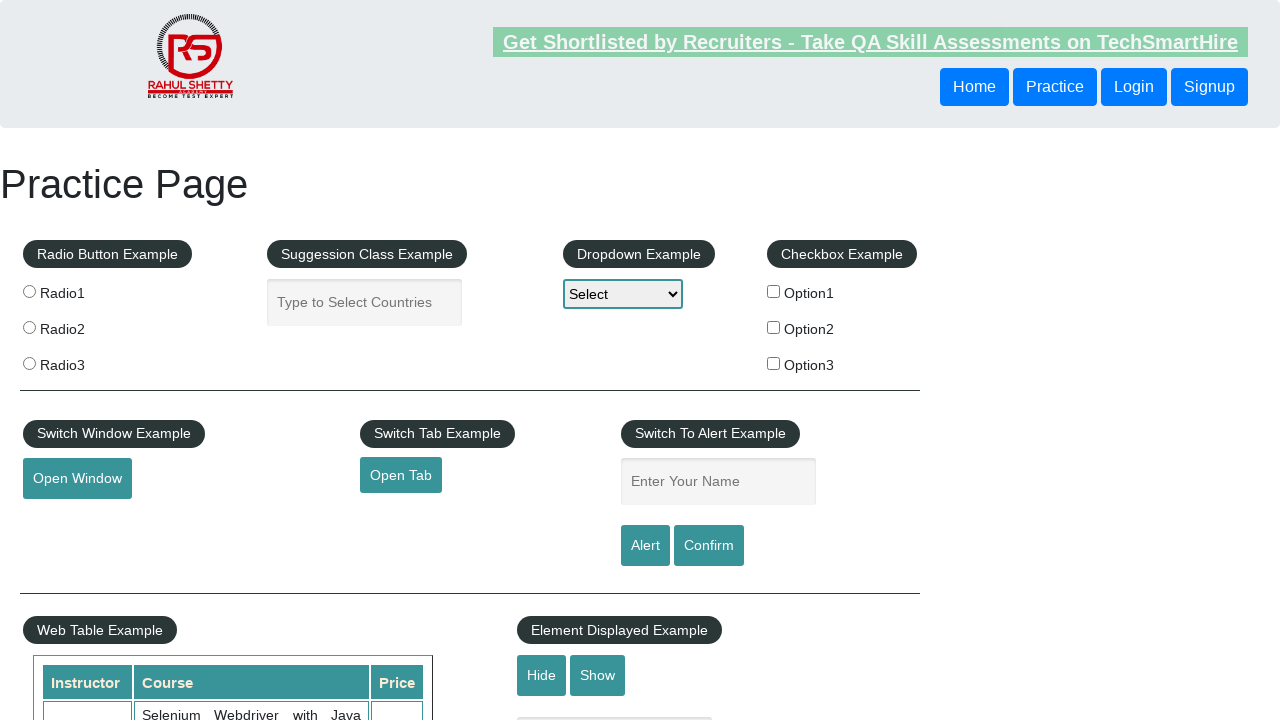

Navigated to automation practice page
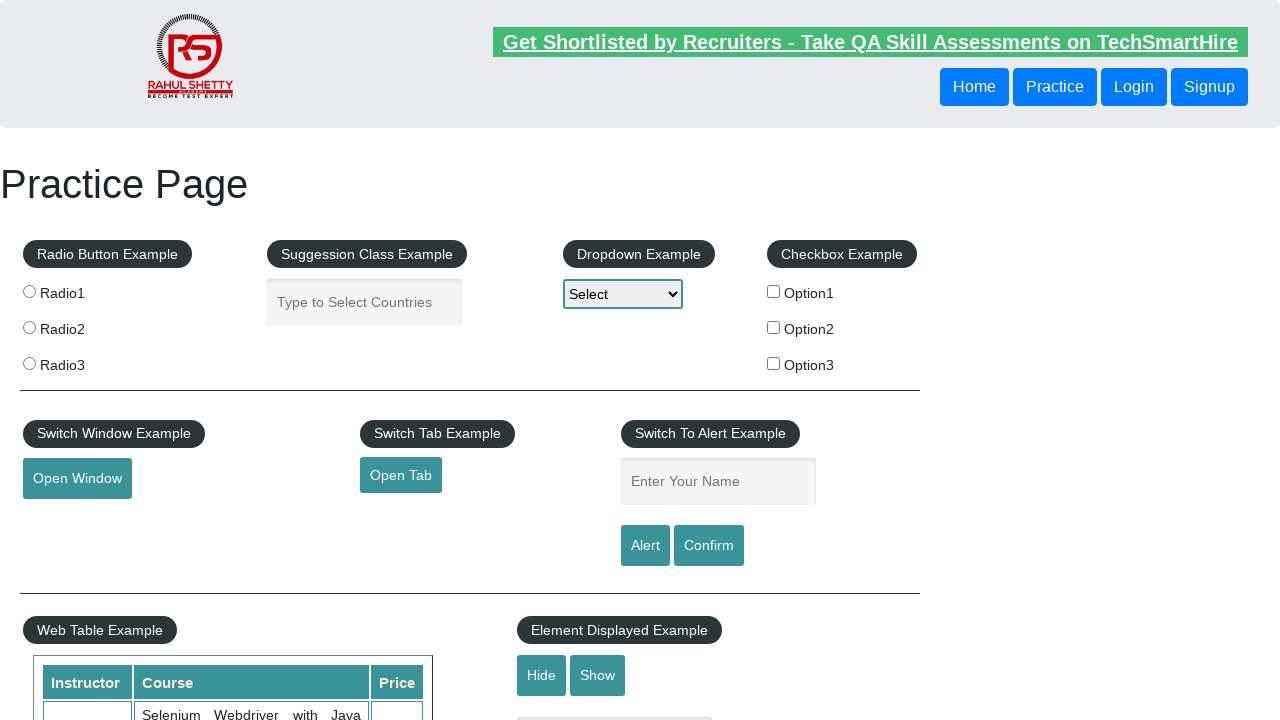

Product table became visible
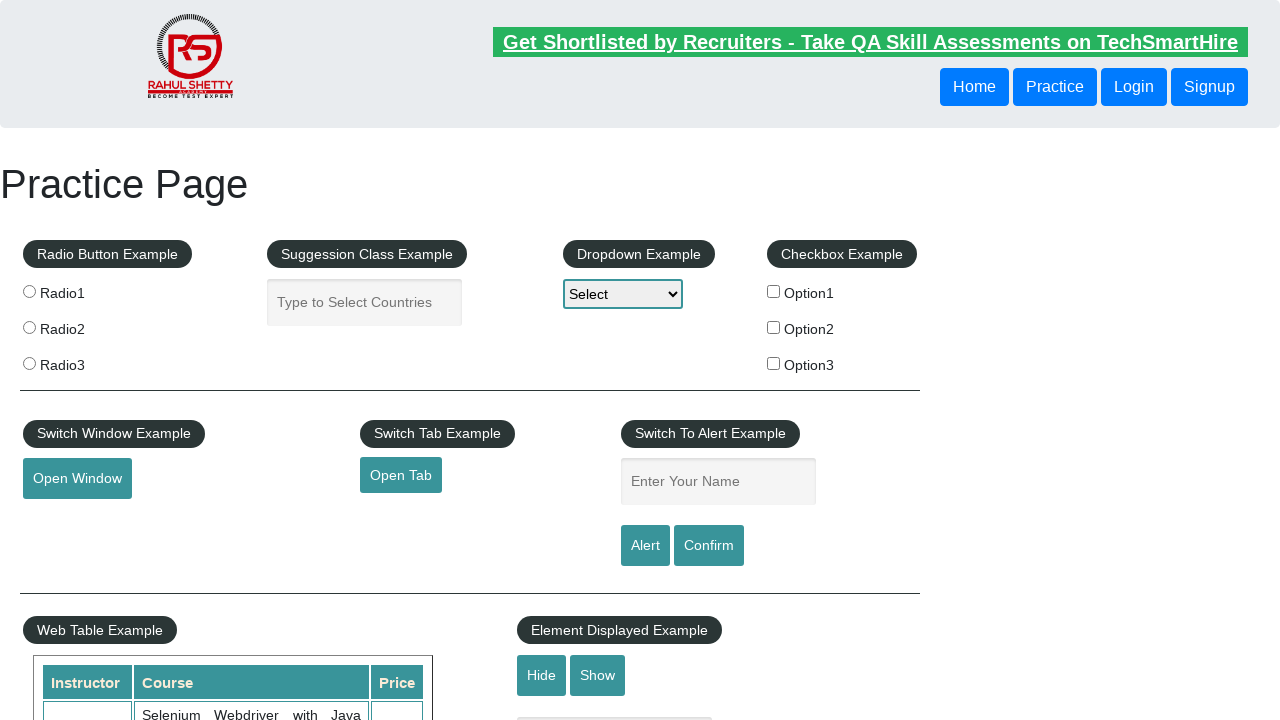

Table rows loaded and became visible
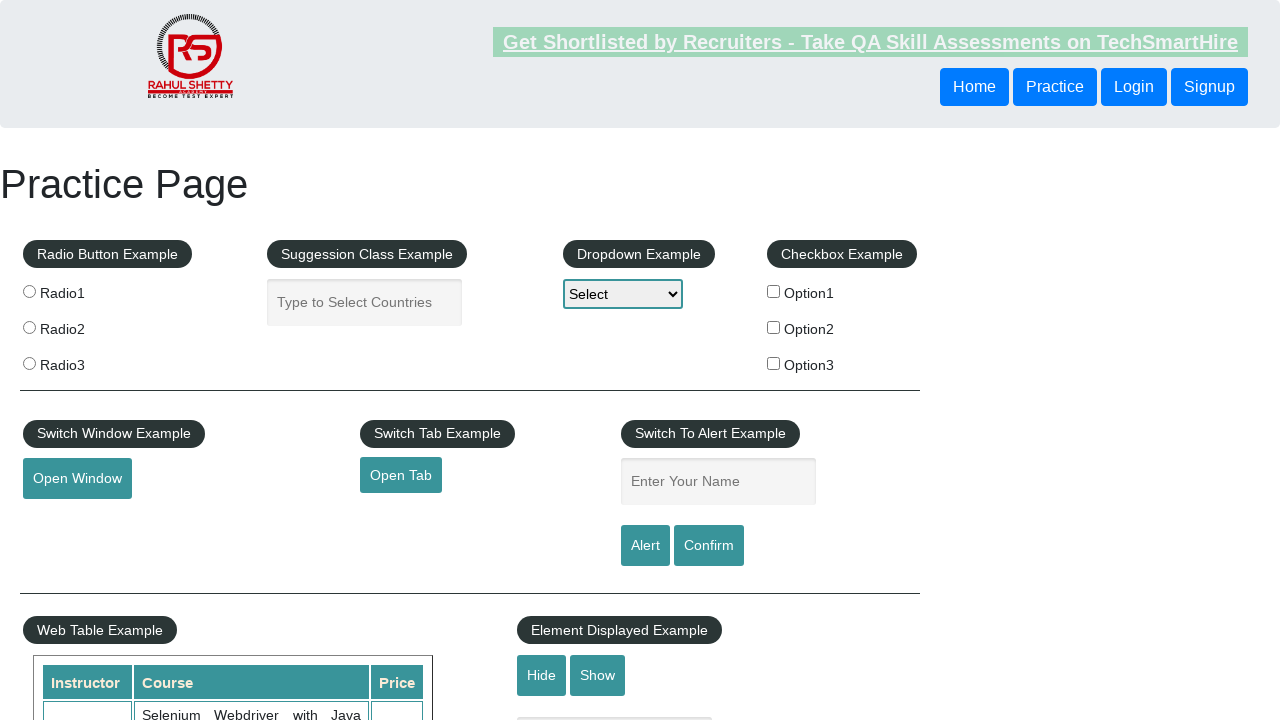

Retrieved all table rows - found 21 rows
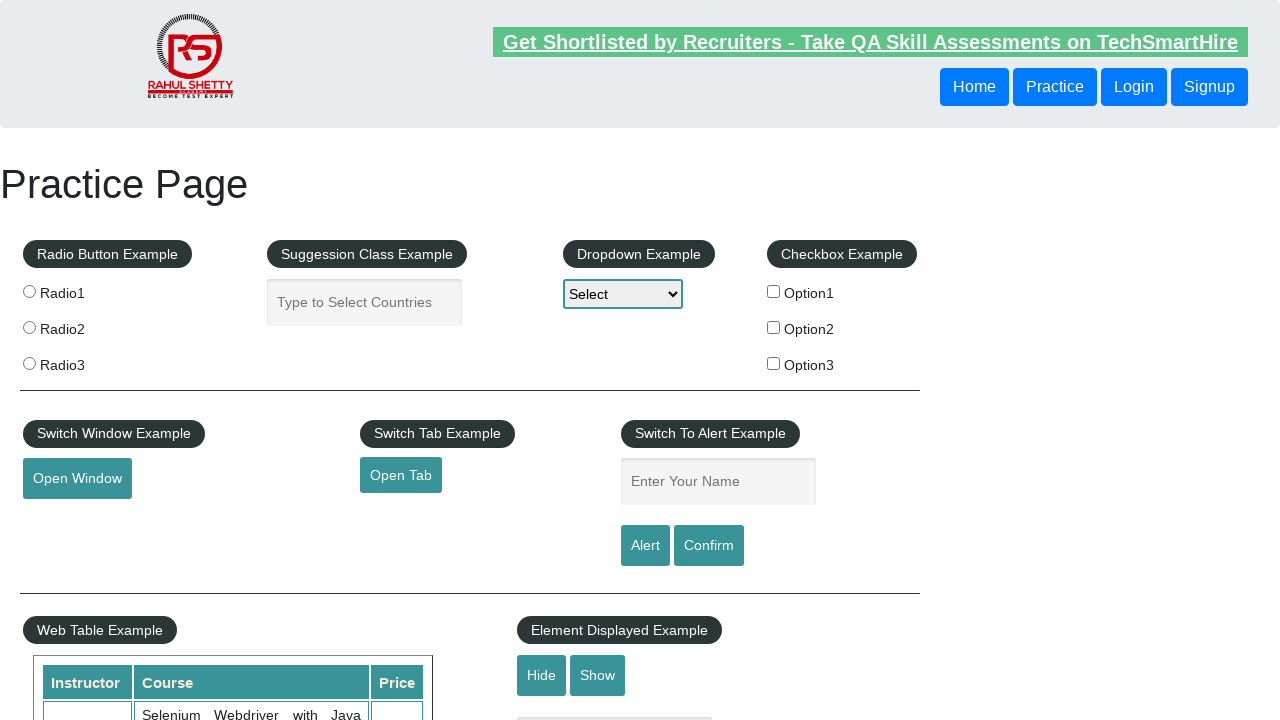

Verified table has at least one row
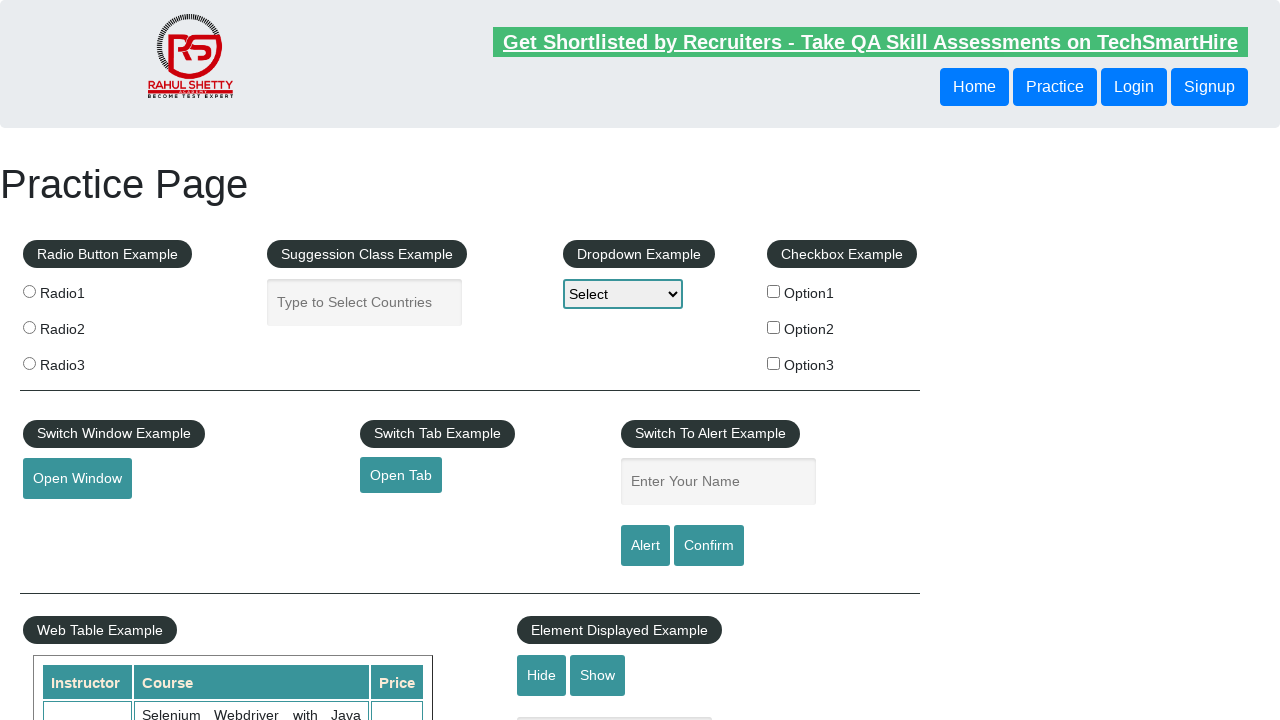

Located first data row (skipped header)
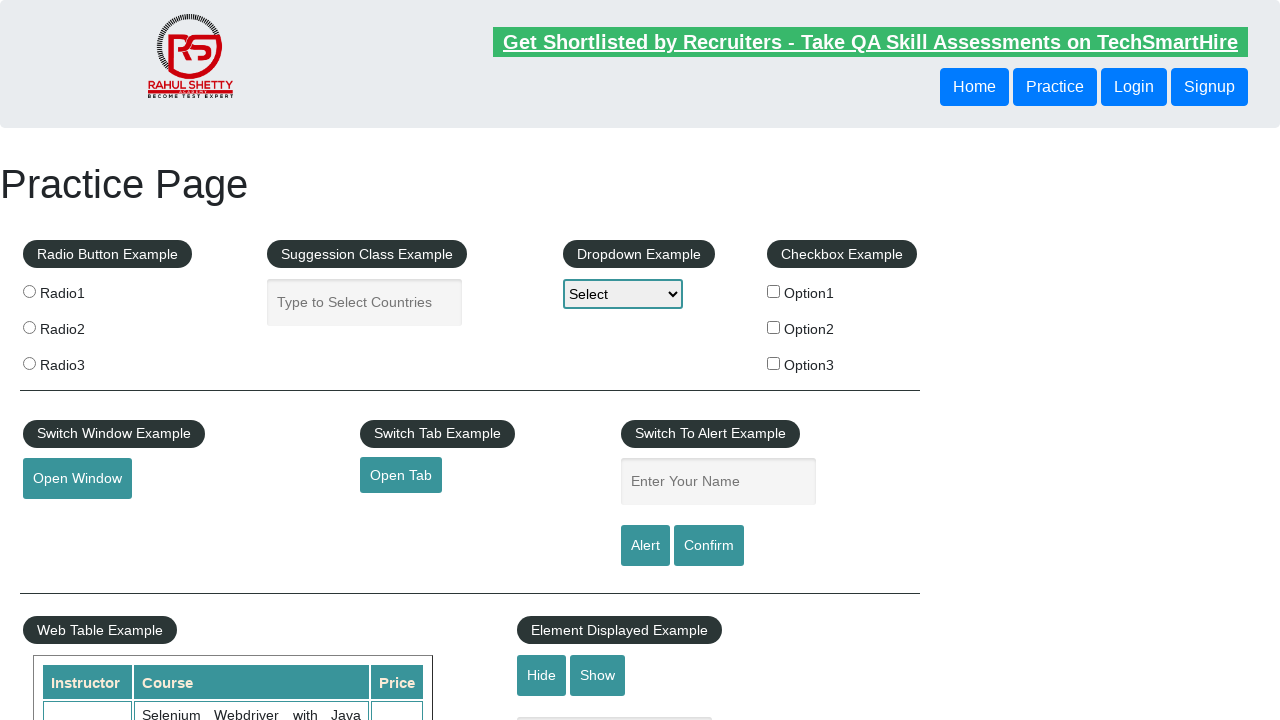

Retrieved cells from first data row - found 3 cells
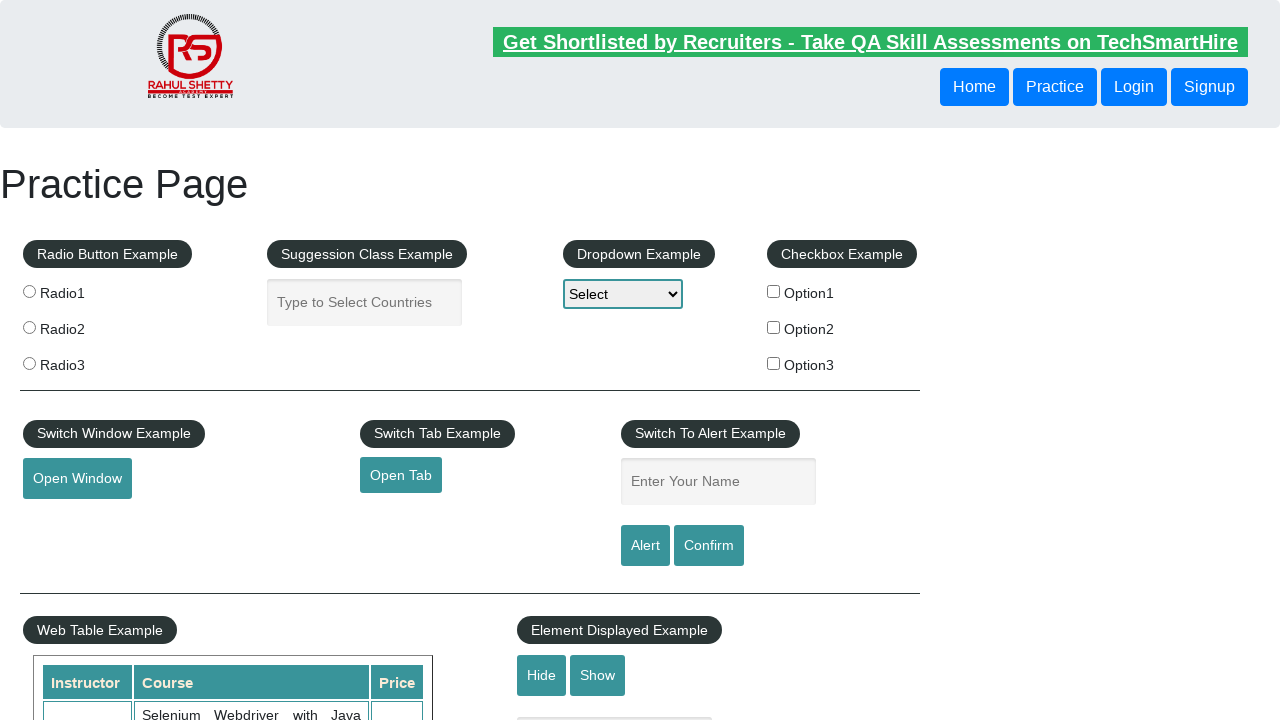

Verified first data row contains cells
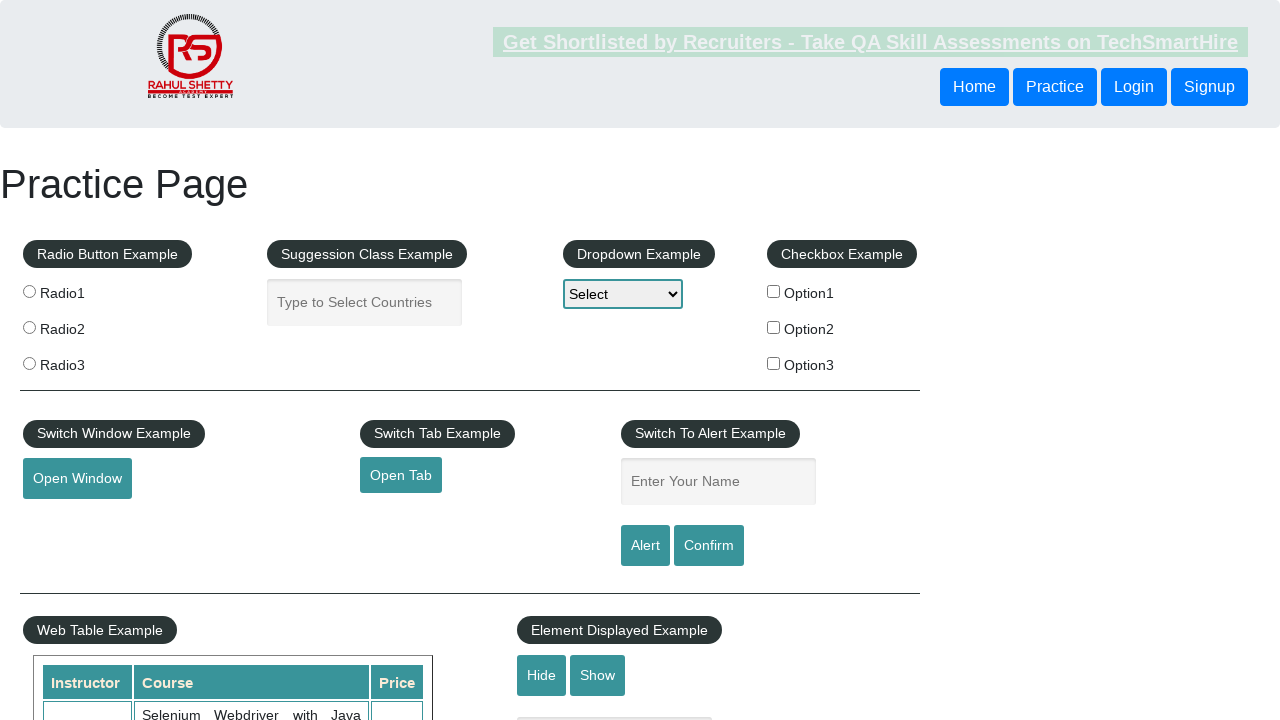

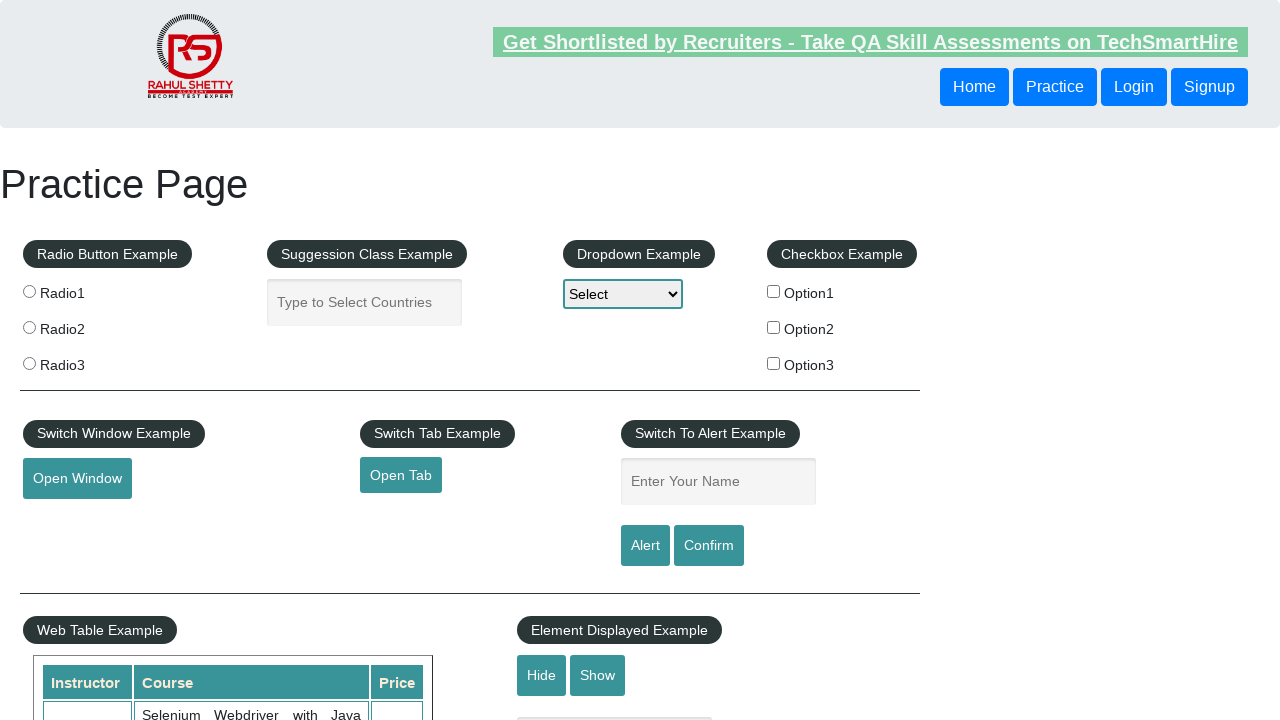